Tests that required field validation works by clicking submit without filling any fields and verifying an error message appears

Starting URL: https://cac-tat.s3.eu-central-1.amazonaws.com/index.html

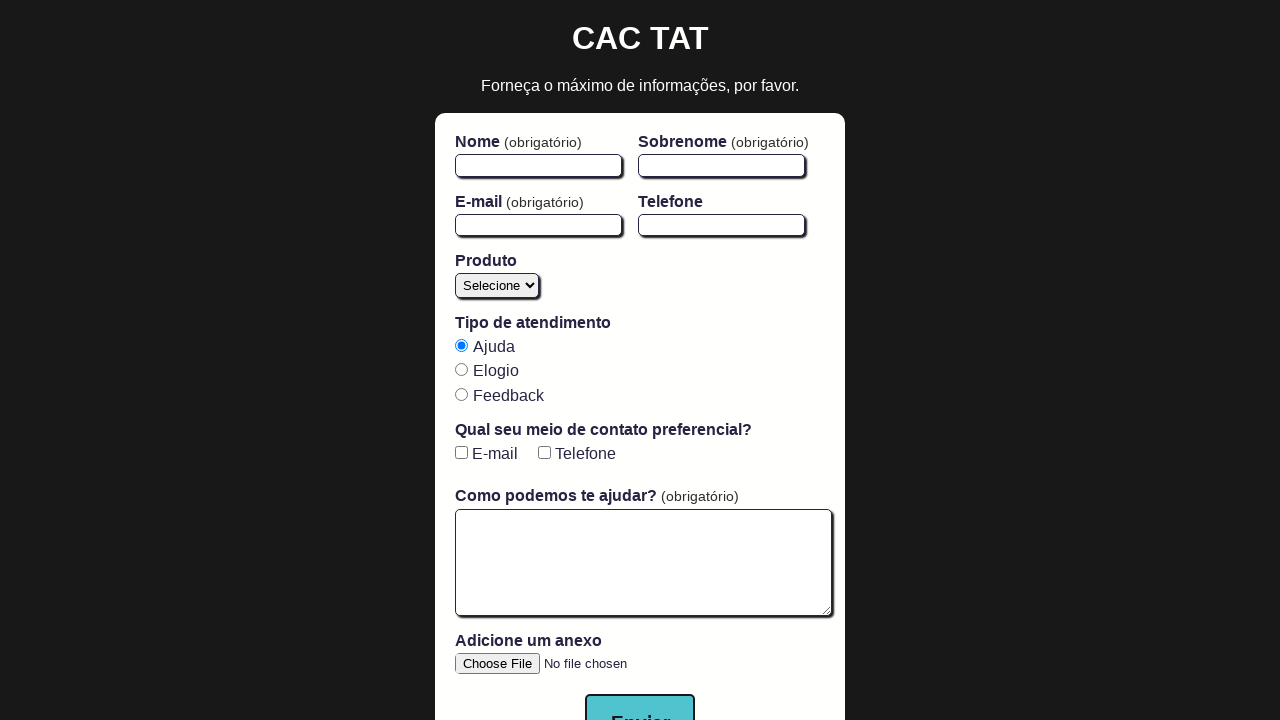

Submit button became visible and ready
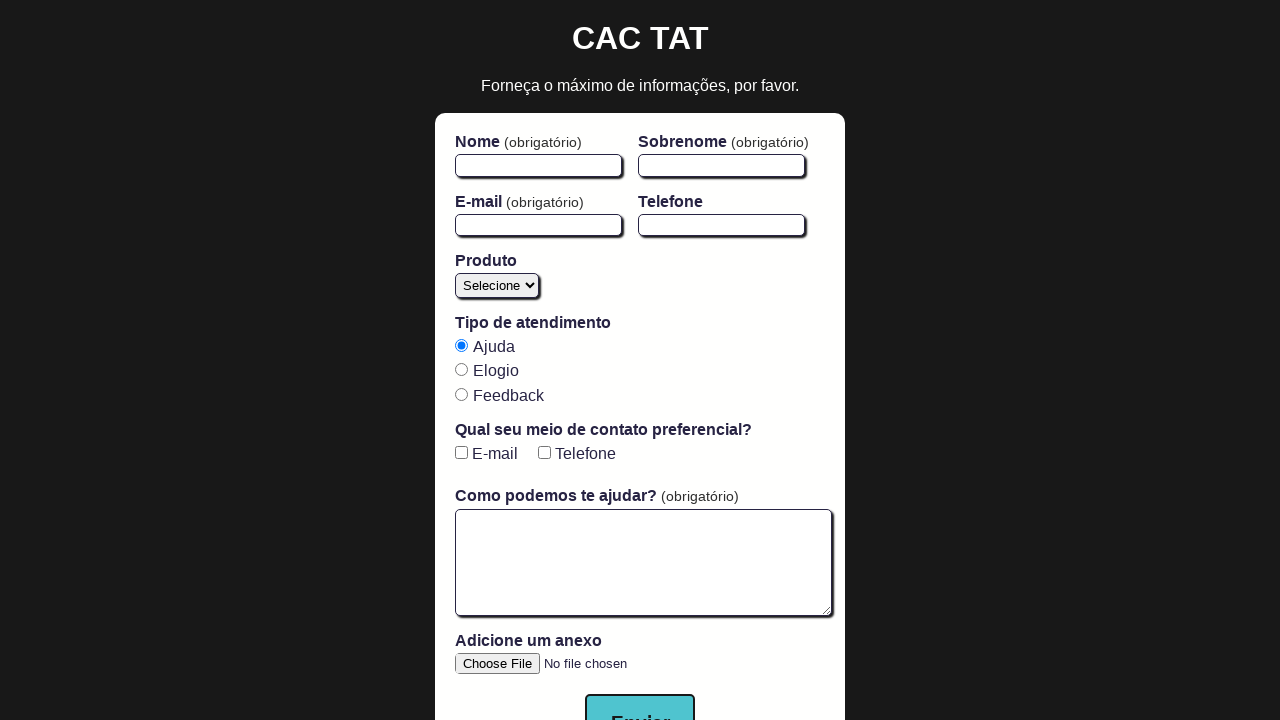

Clicked submit button without filling any required fields at (640, 692) on button[type='submit']
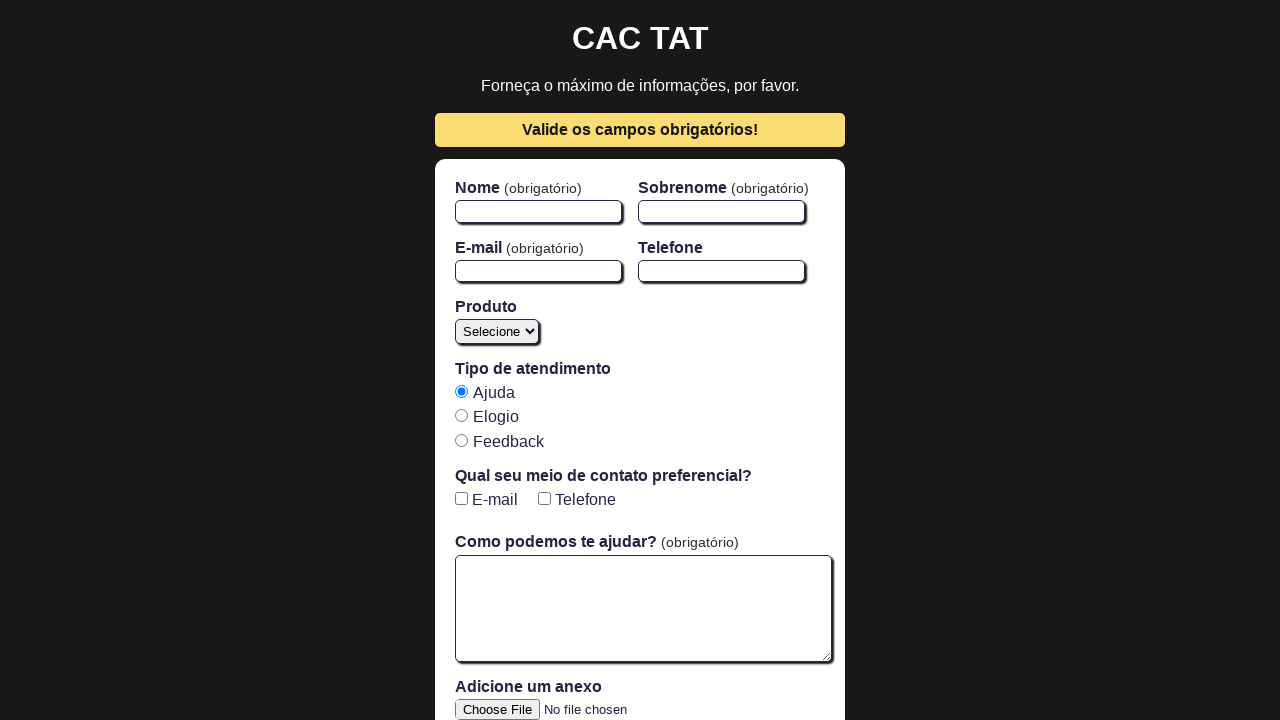

Required field validation error message appeared
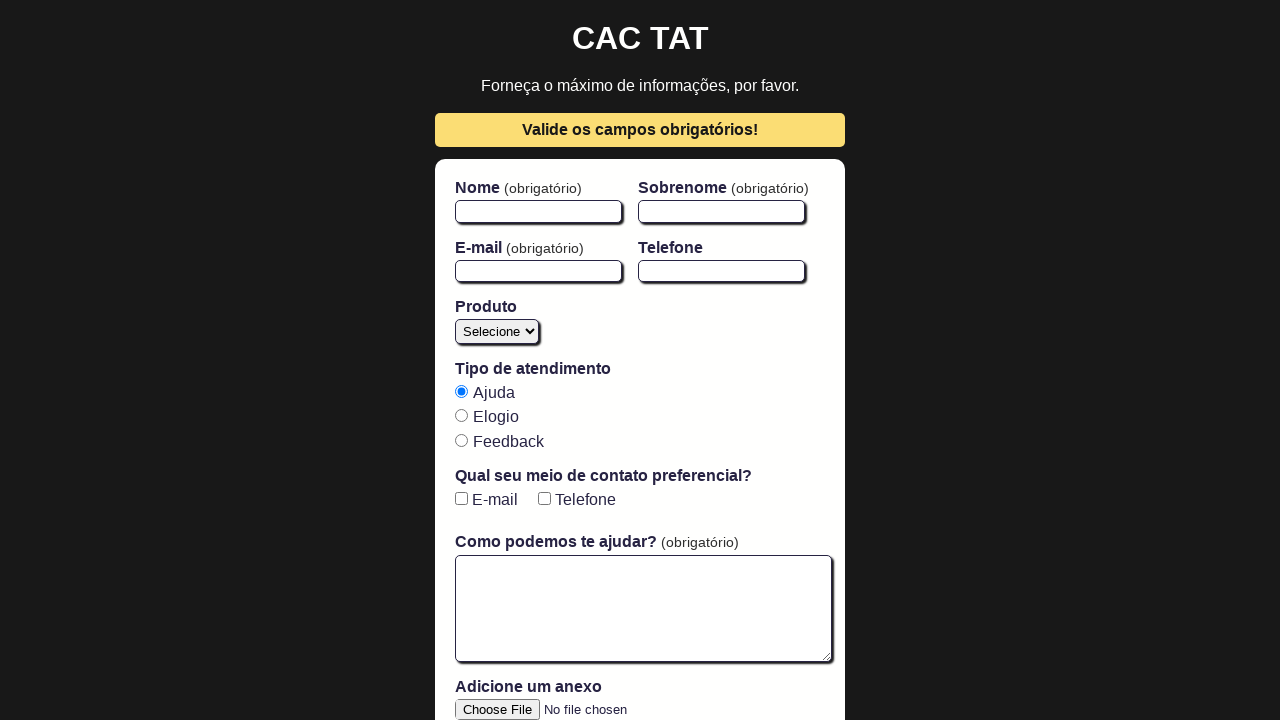

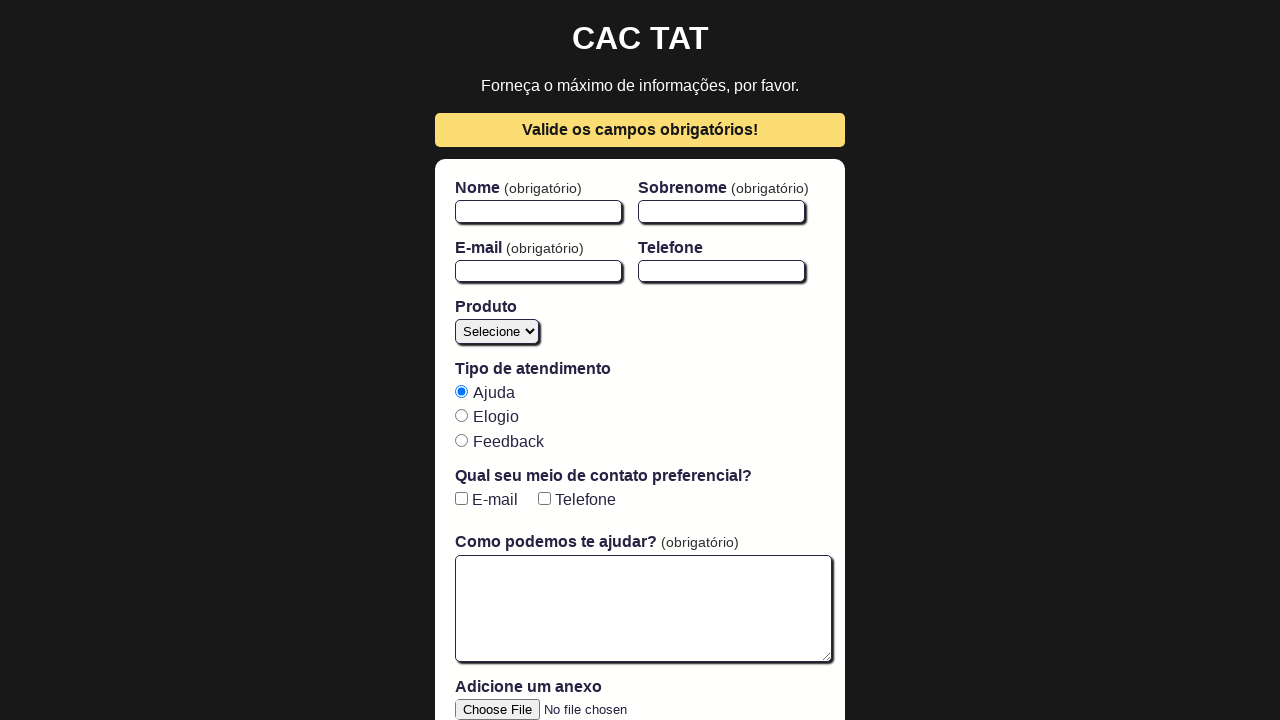